Navigates to Project Gutenberg's Chinese language book listing, clicks on a book link, and verifies that book metadata (author, title, publication date) is displayed on the book page.

Starting URL: https://www.gutenberg.org/browse/languages/zh

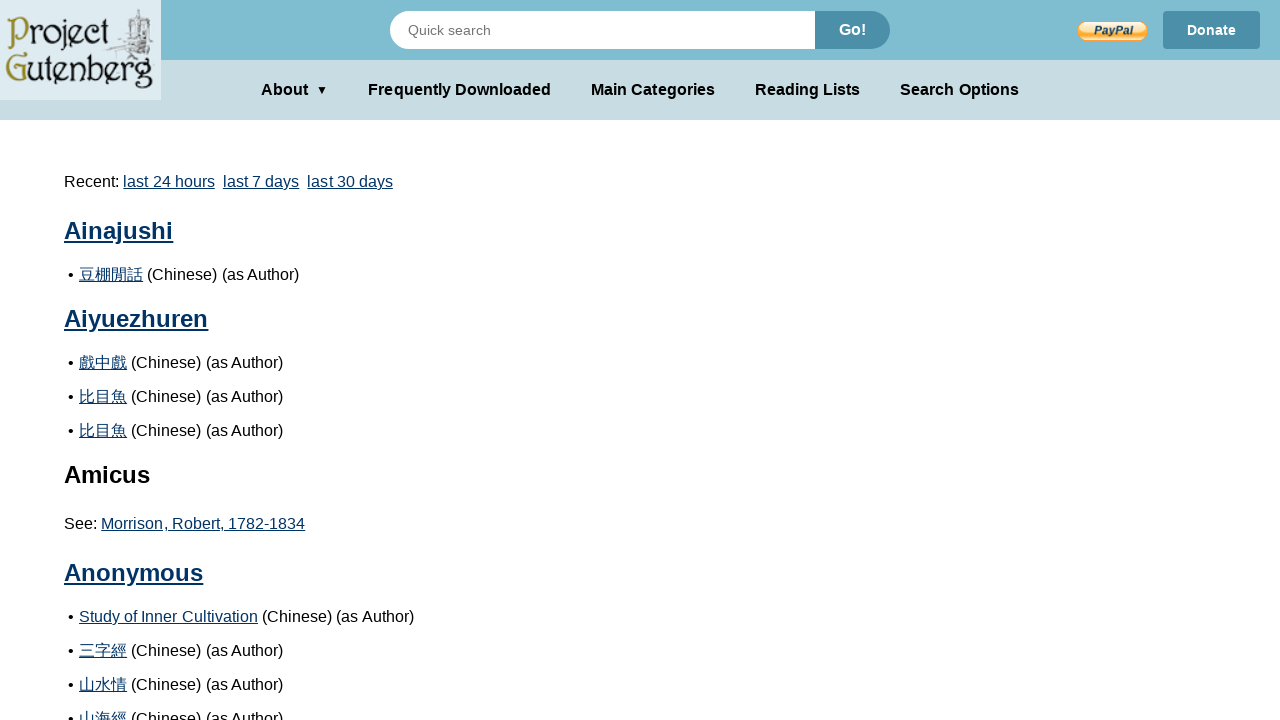

Waited for book listing to load on Project Gutenberg Chinese language page
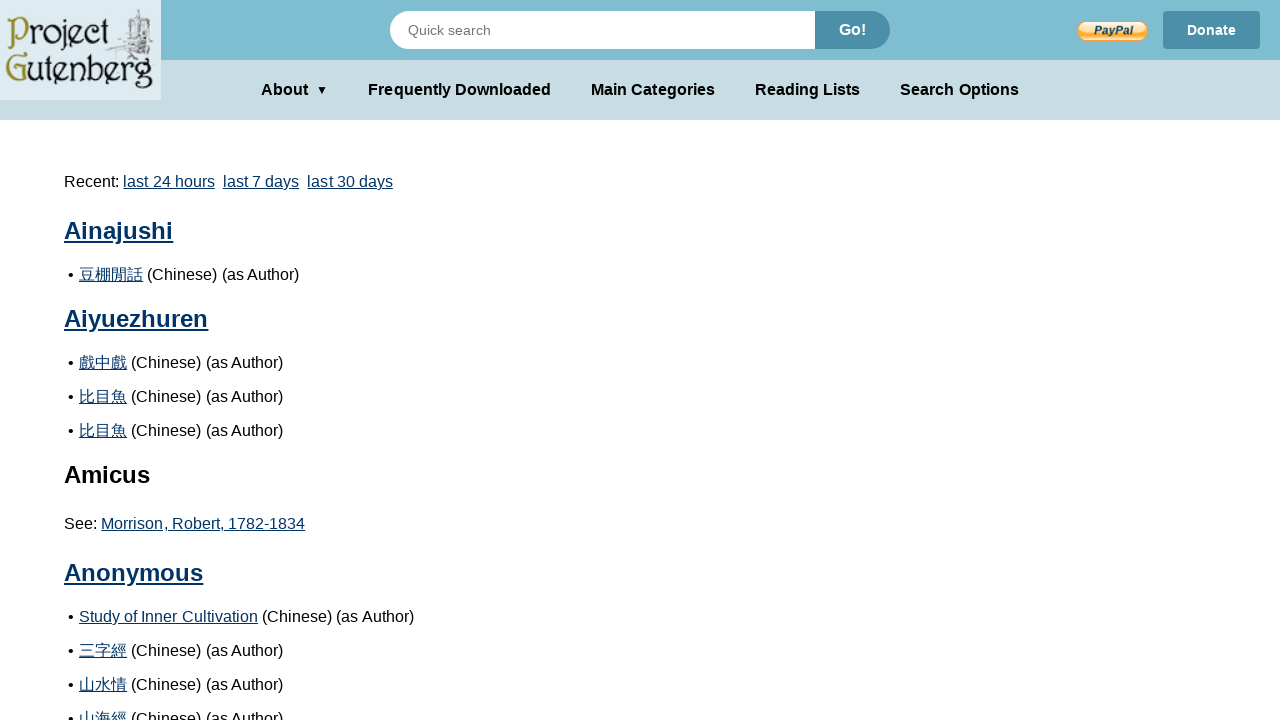

Clicked on the first book in the Chinese language listing at (111, 274) on (//li[@class='pgdbetext']/a)[1]
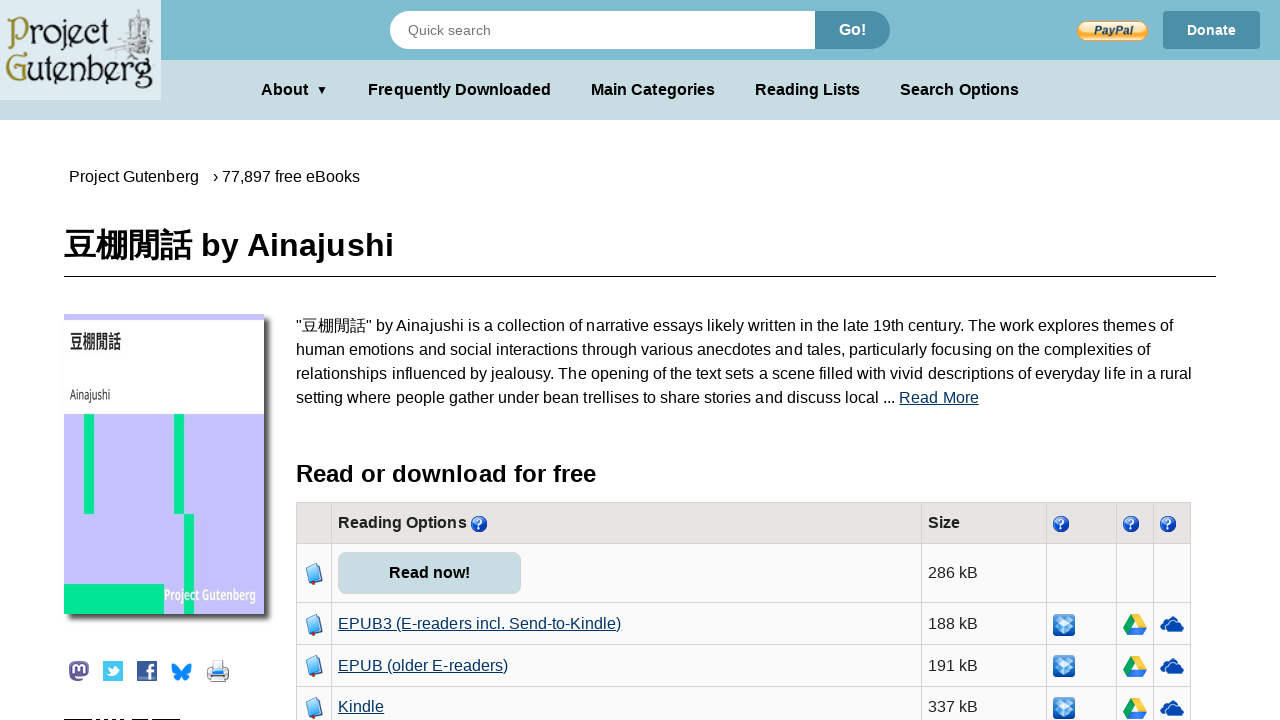

Waited for book metadata table to load
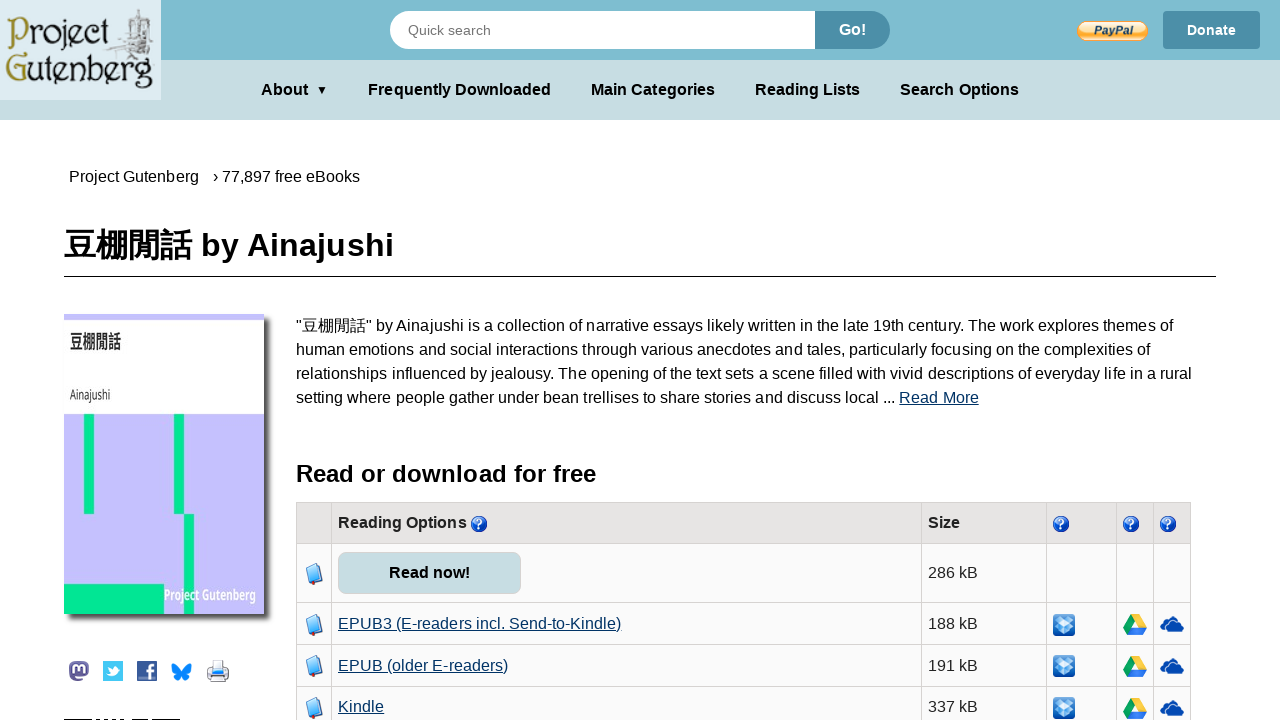

Verified author link is displayed in book metadata
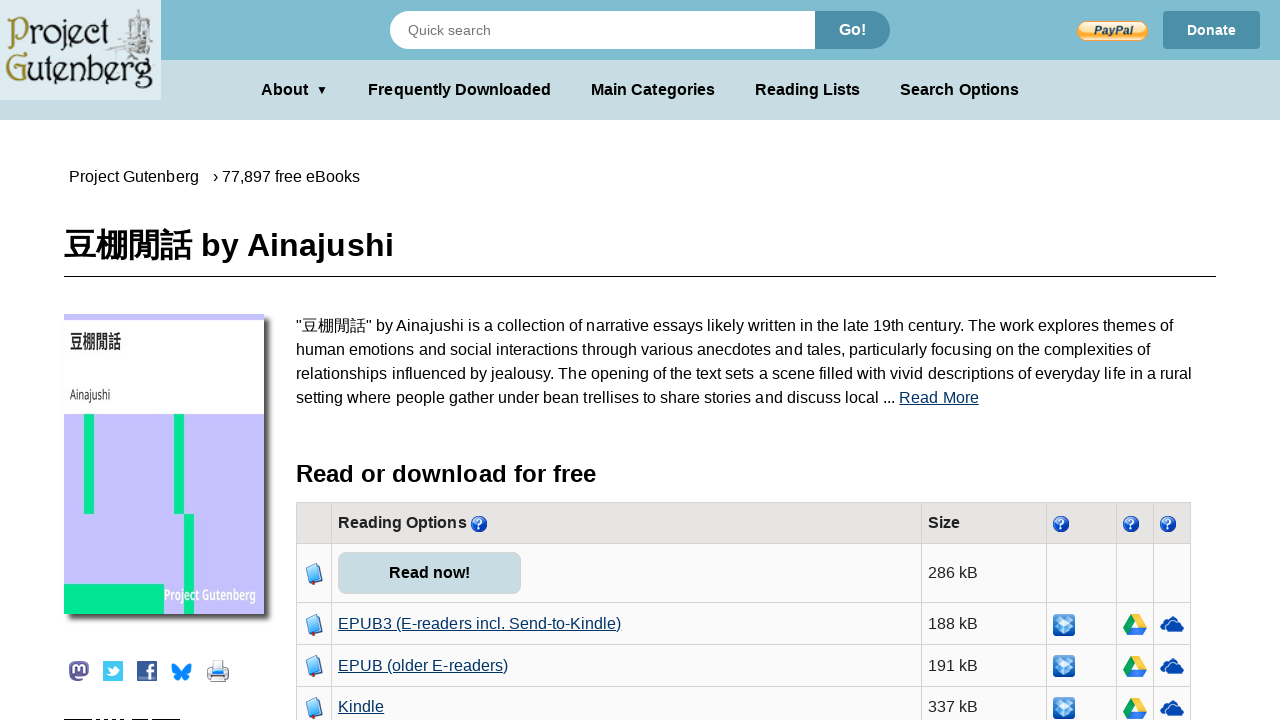

Verified book title is displayed
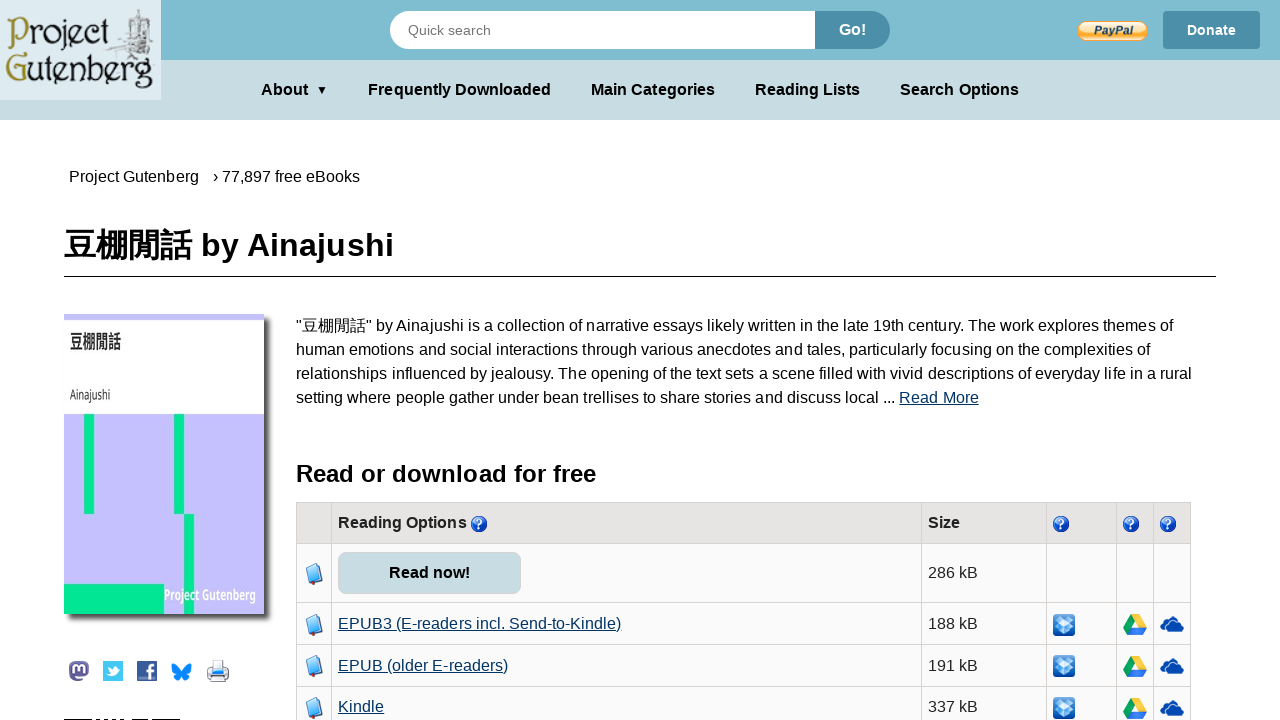

Verified publication date is displayed
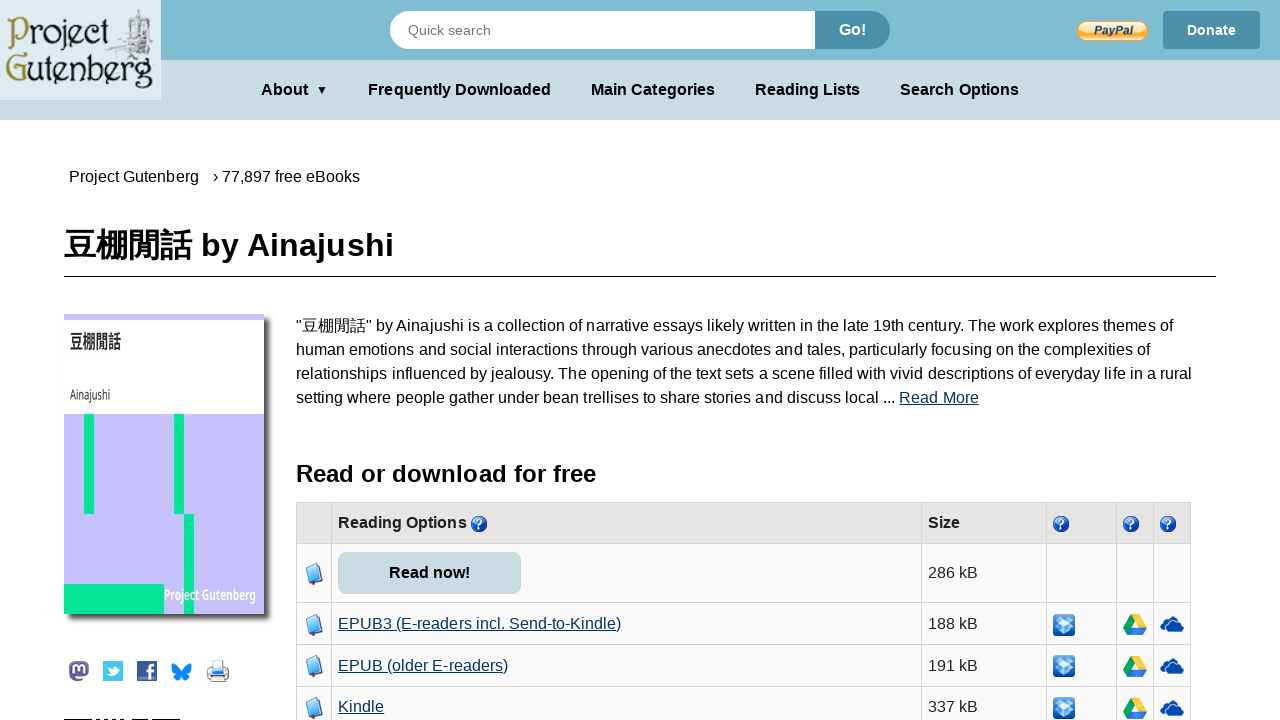

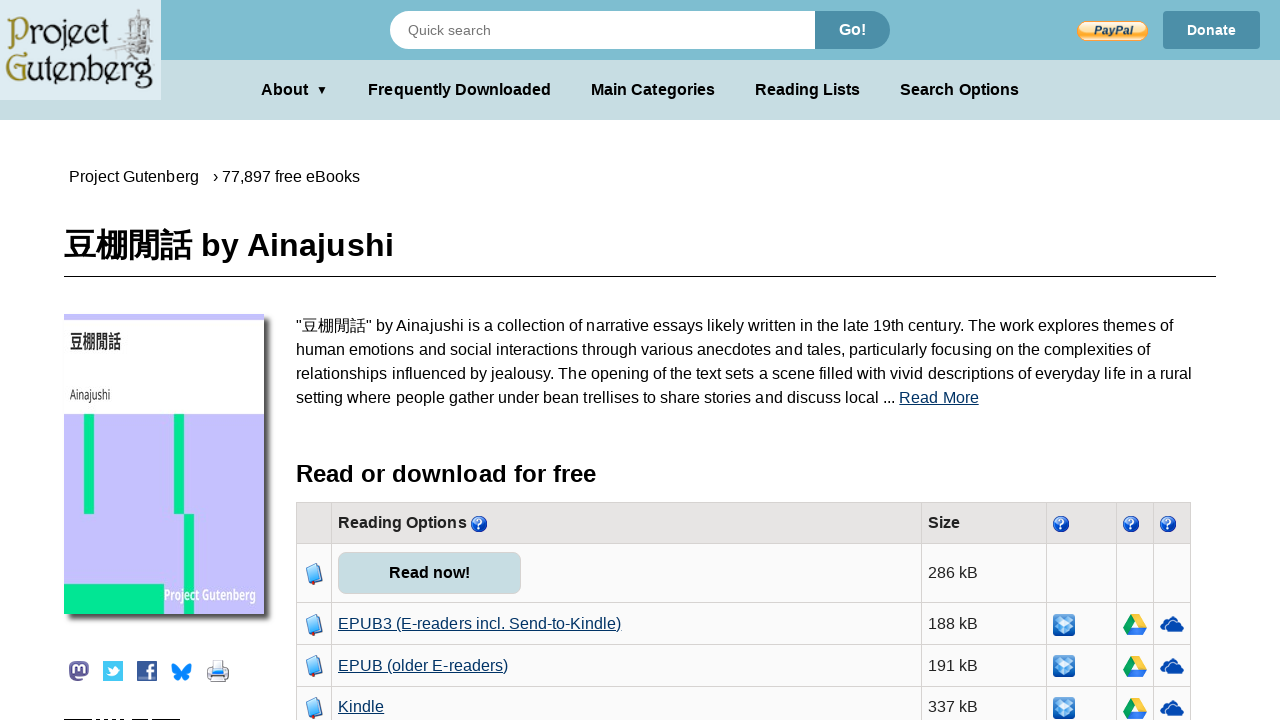